Tests that a todo item is removed when edited to an empty string

Starting URL: https://demo.playwright.dev/todomvc

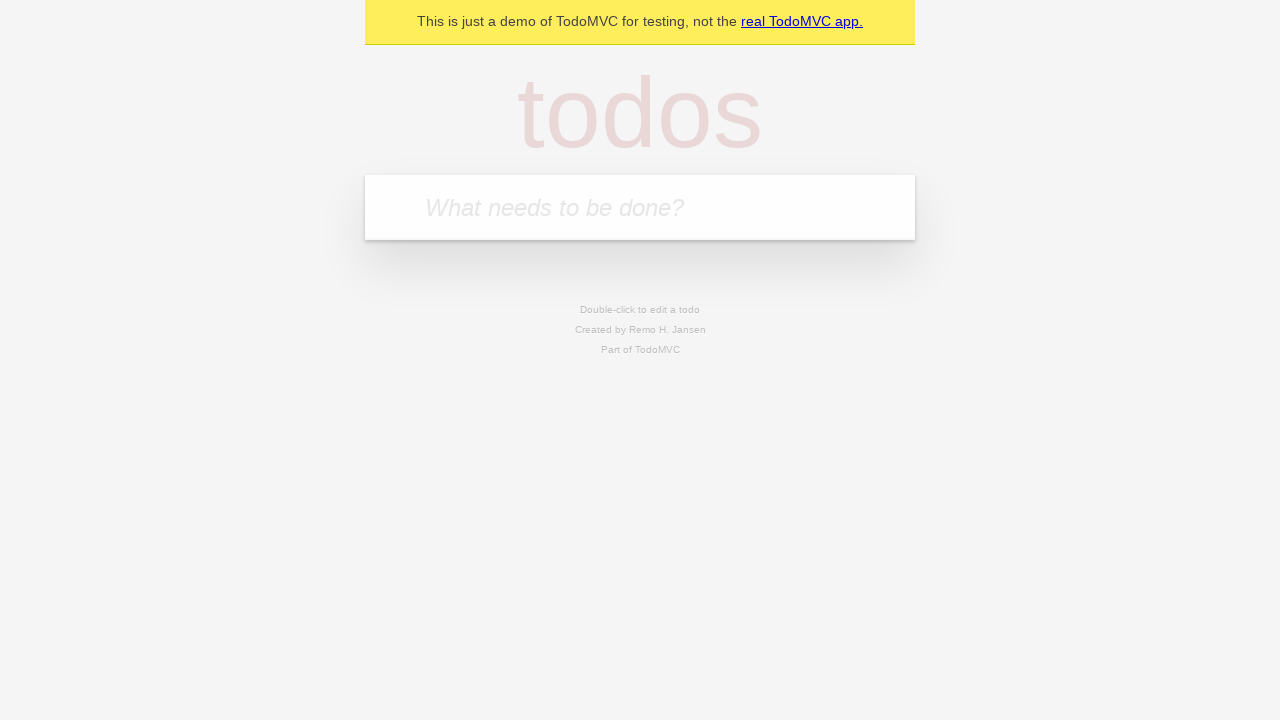

Filled todo input with 'buy some cheese' on internal:attr=[placeholder="What needs to be done?"i]
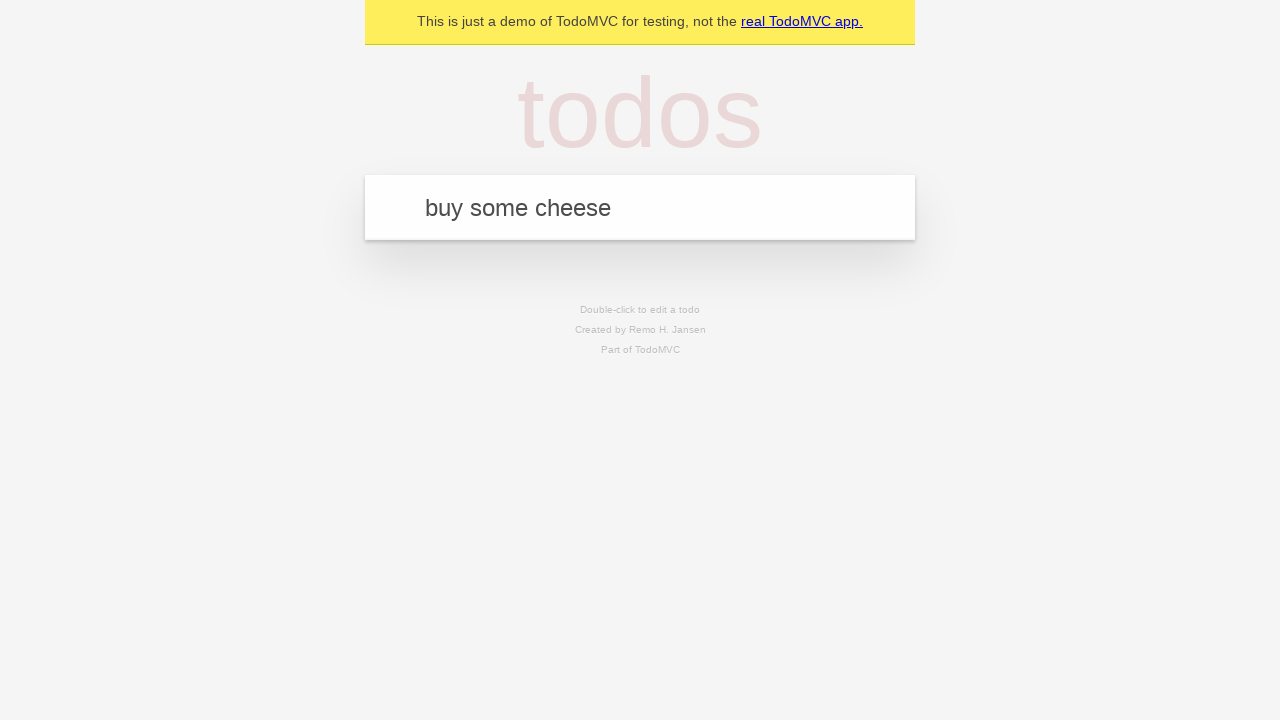

Pressed Enter to add first todo on internal:attr=[placeholder="What needs to be done?"i]
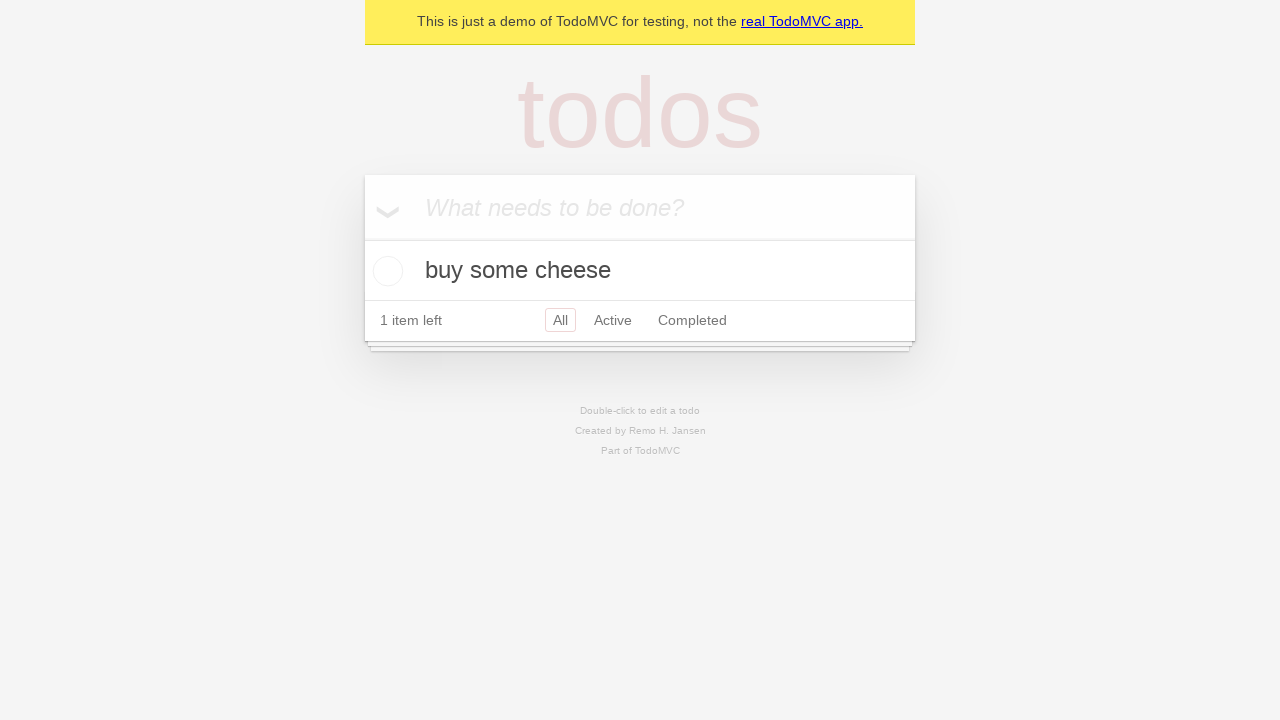

Filled todo input with 'feed the cat' on internal:attr=[placeholder="What needs to be done?"i]
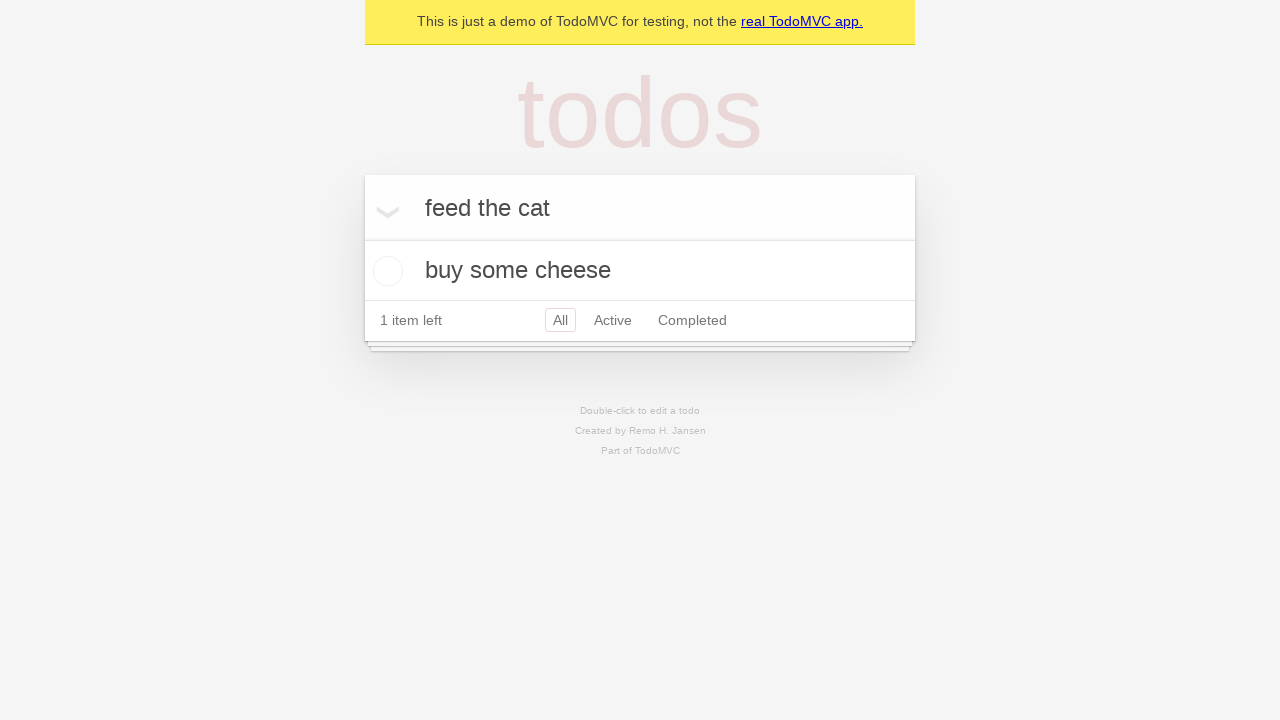

Pressed Enter to add second todo on internal:attr=[placeholder="What needs to be done?"i]
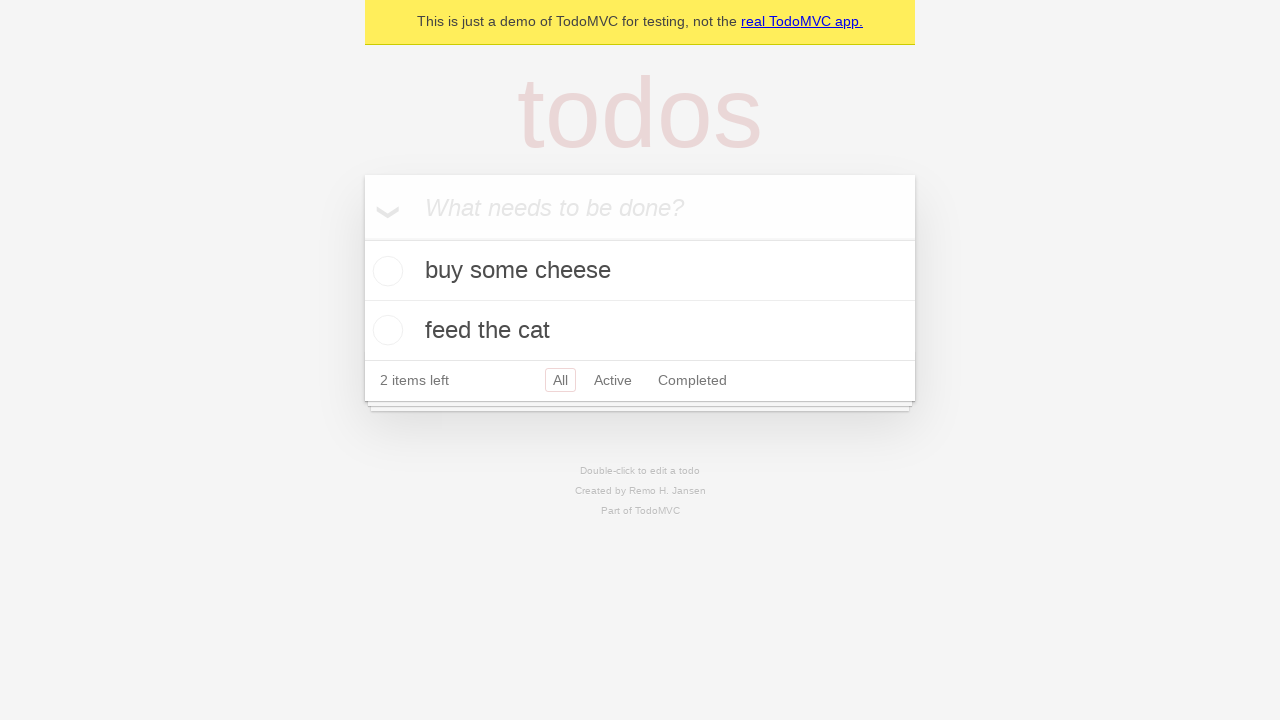

Filled todo input with 'book a doctors appointment' on internal:attr=[placeholder="What needs to be done?"i]
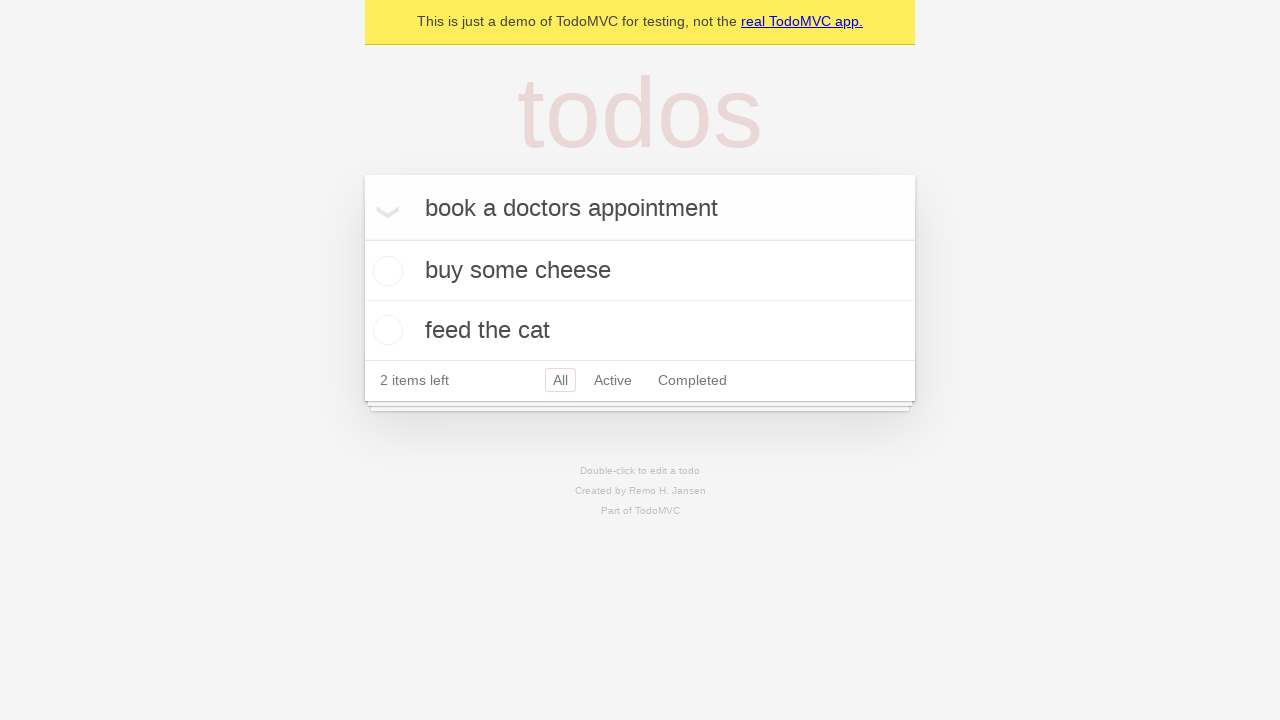

Pressed Enter to add third todo on internal:attr=[placeholder="What needs to be done?"i]
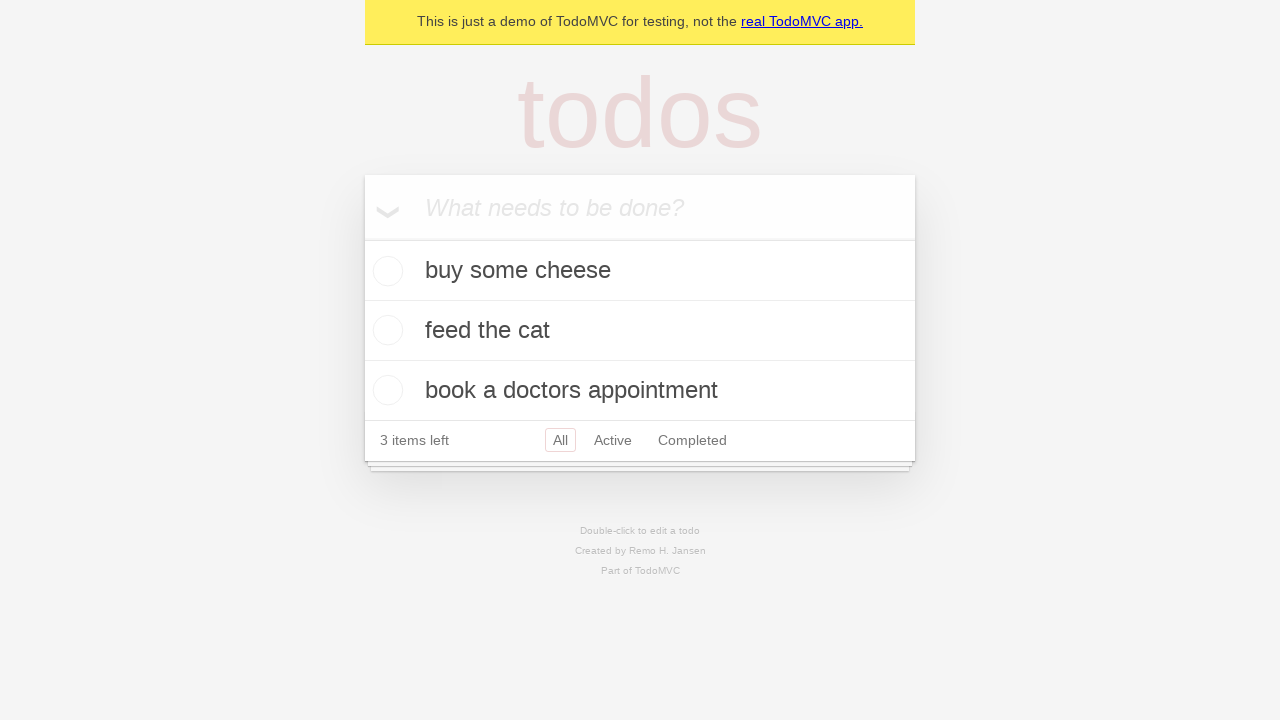

Double-clicked on second todo item to enter edit mode at (640, 331) on internal:testid=[data-testid="todo-item"s] >> nth=1
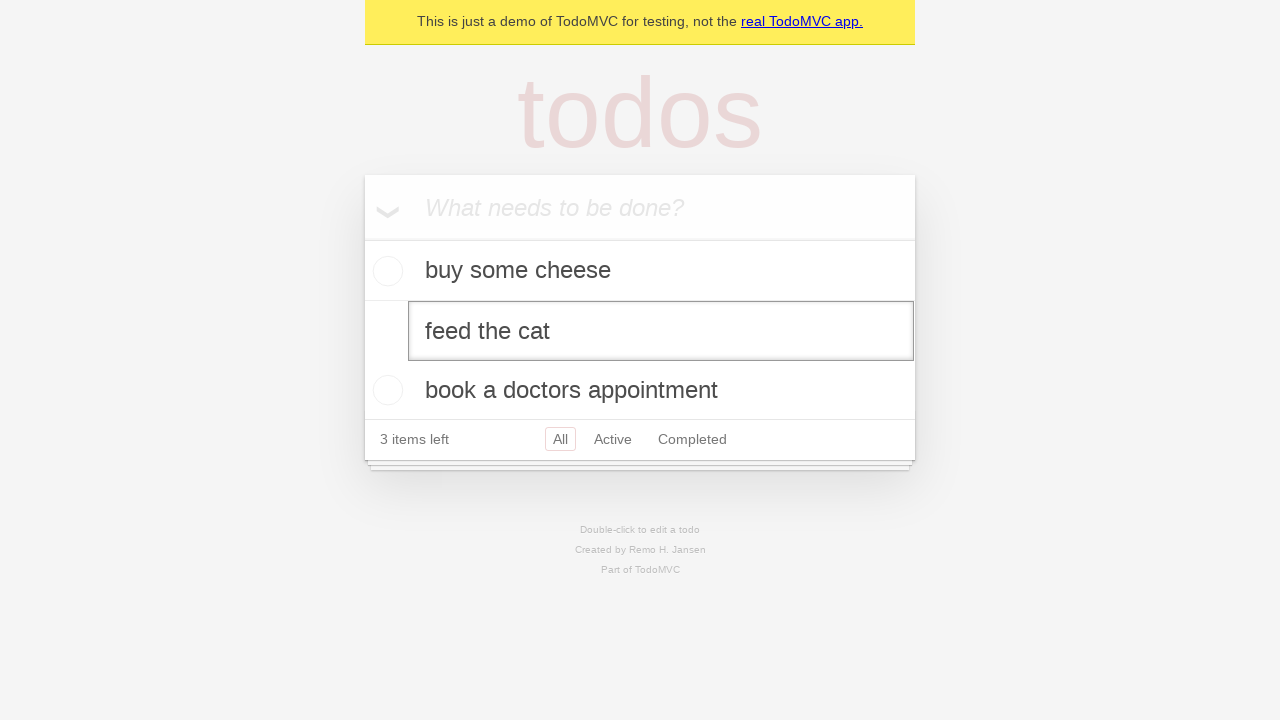

Cleared the edit textbox to empty string on internal:testid=[data-testid="todo-item"s] >> nth=1 >> internal:role=textbox[nam
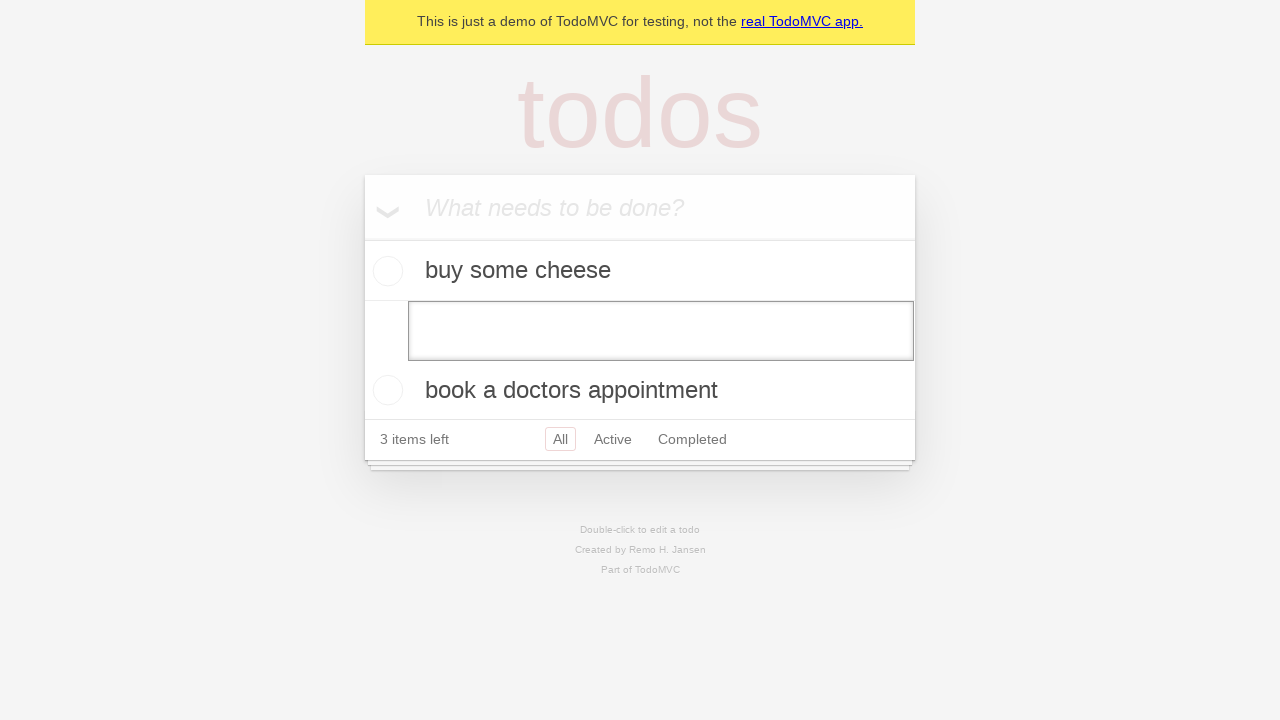

Pressed Enter to confirm edit with empty string, removing the todo item on internal:testid=[data-testid="todo-item"s] >> nth=1 >> internal:role=textbox[nam
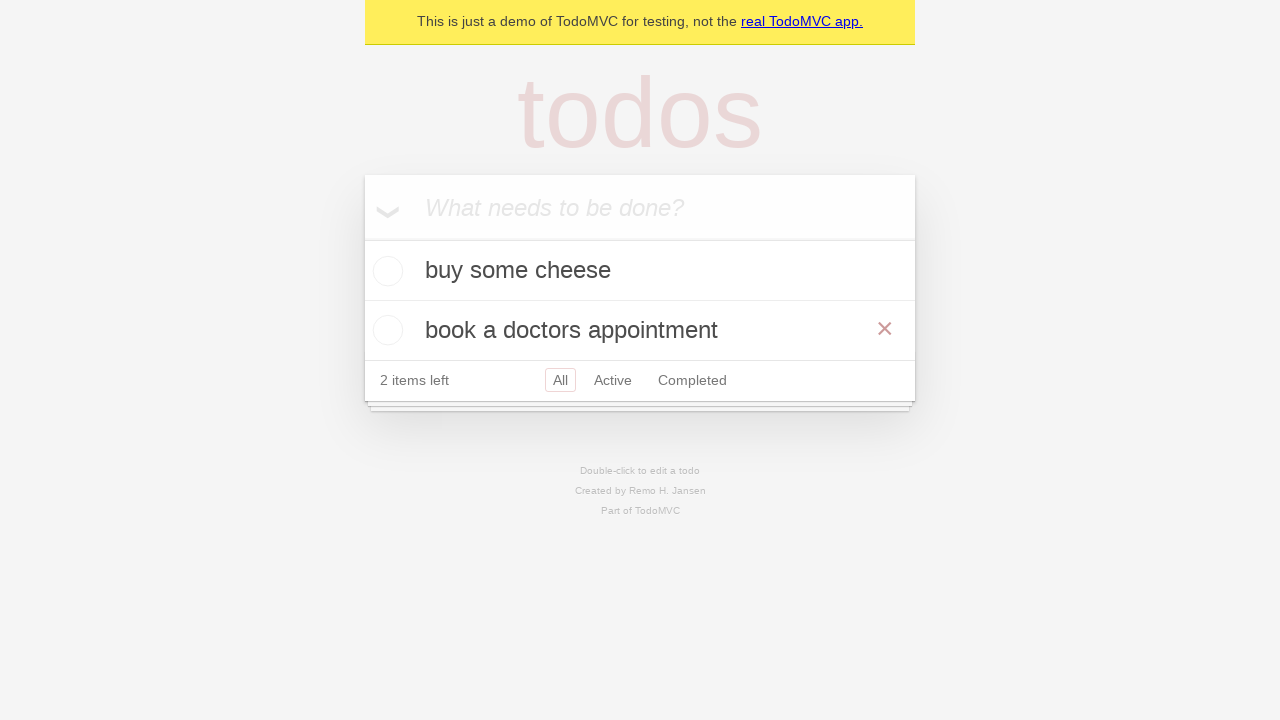

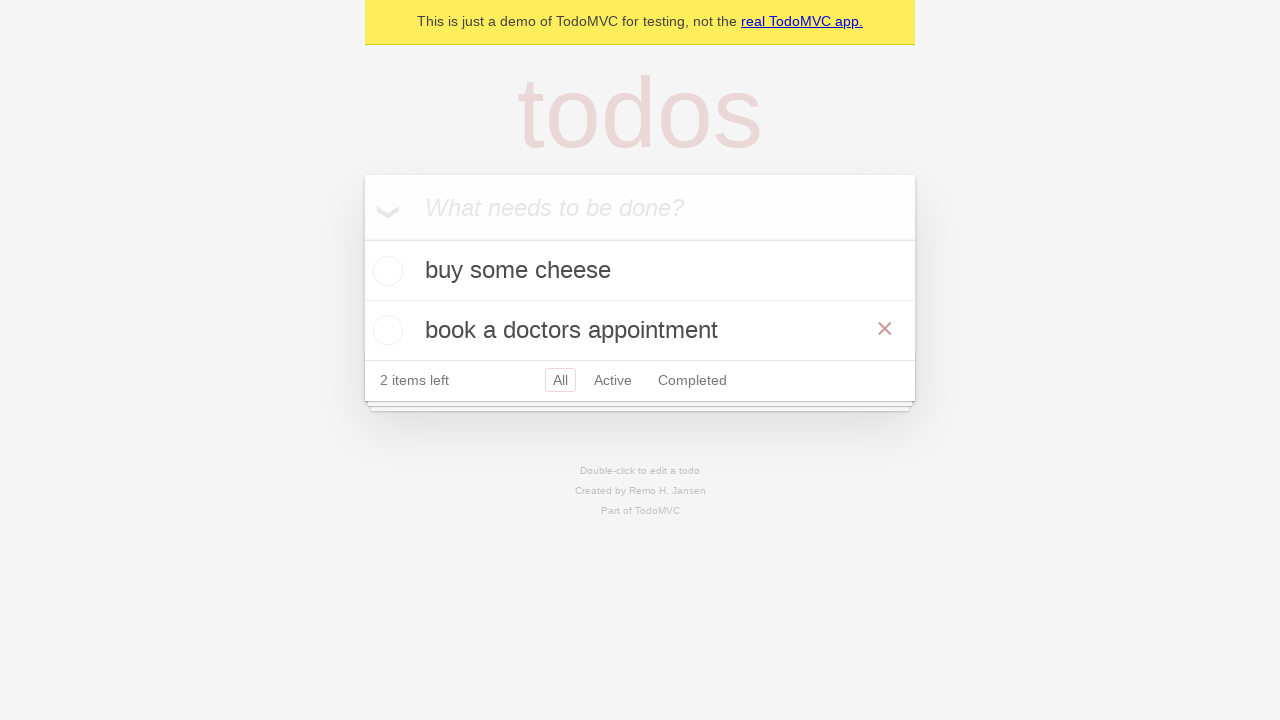